Tests an interactive calculator/form by clicking a start button, selecting a radio button option, waiting for results, and clicking to download a PDF.

Starting URL: https://dcompany878.outgrow.us/dcompany878-6186

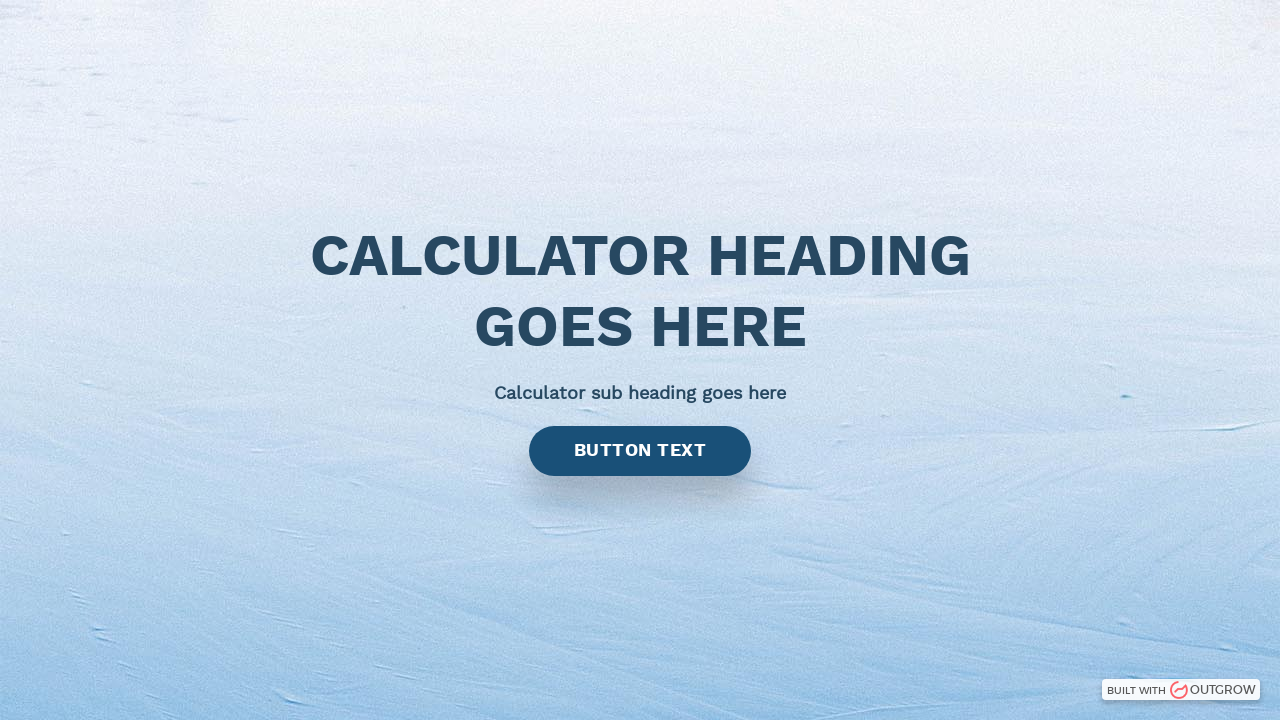

Clicked the start button at (640, 451) on xpath=//span[normalize-space()='BUTTON TEXT']
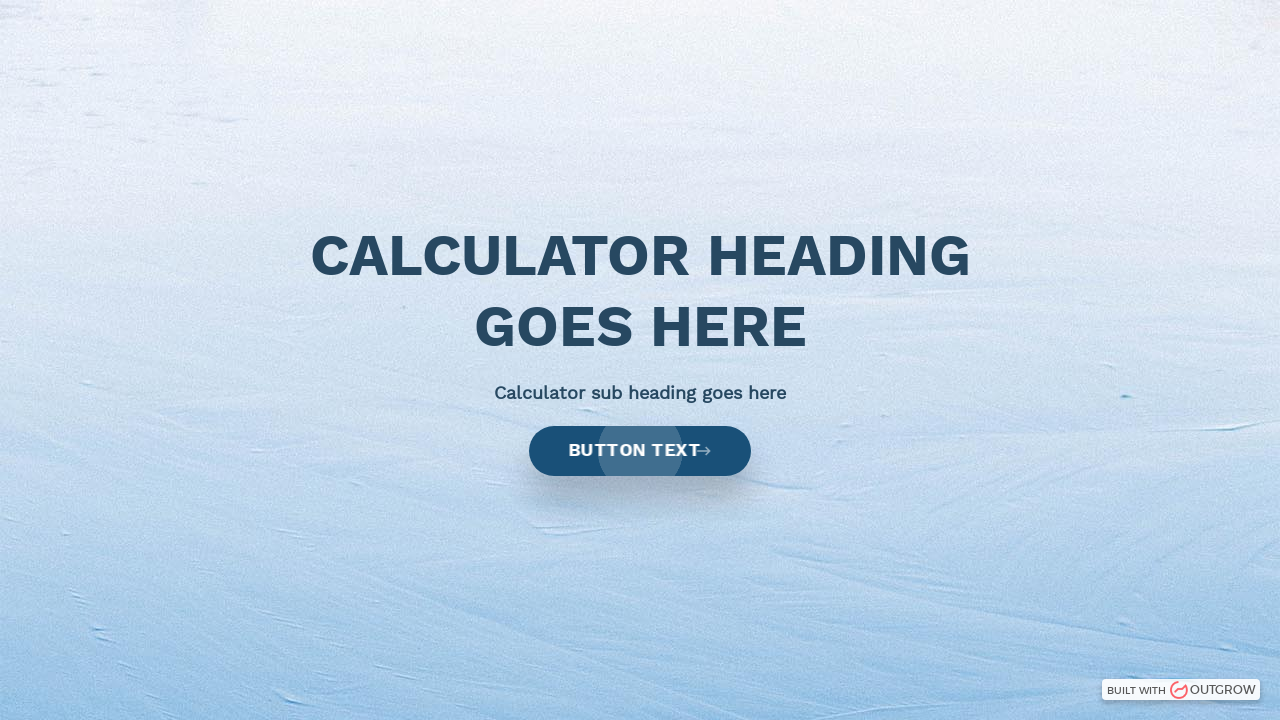

Radio button option loaded
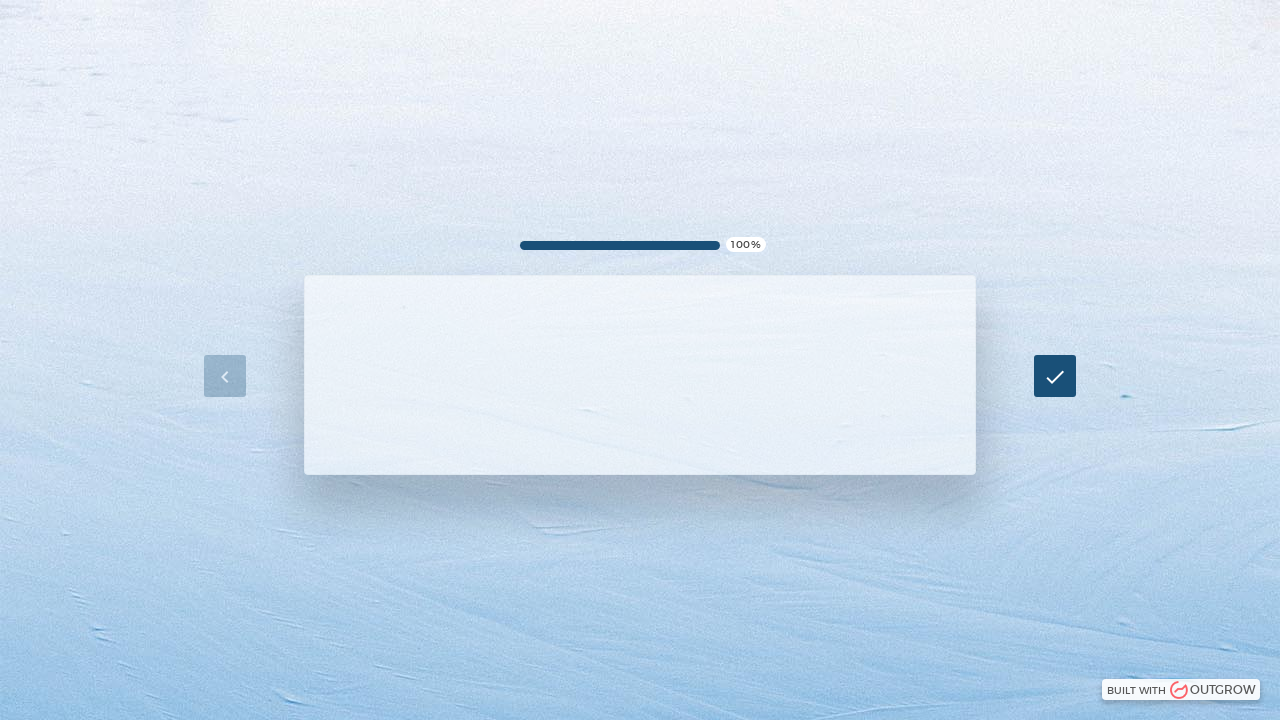

Selected radio button option at (410, 376) on xpath=//form/div/div[3]/div/div/div[2]/div/div/control/radio-button/div/div/div[
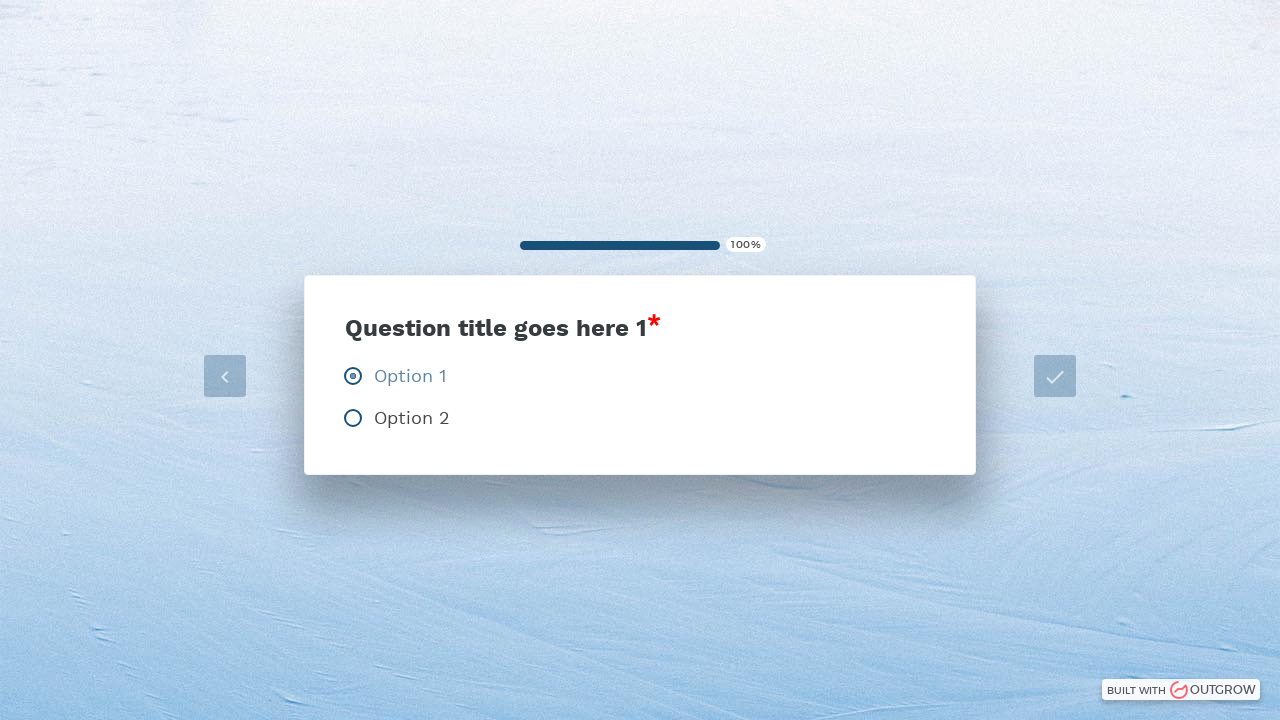

Results page loaded with download PDF button
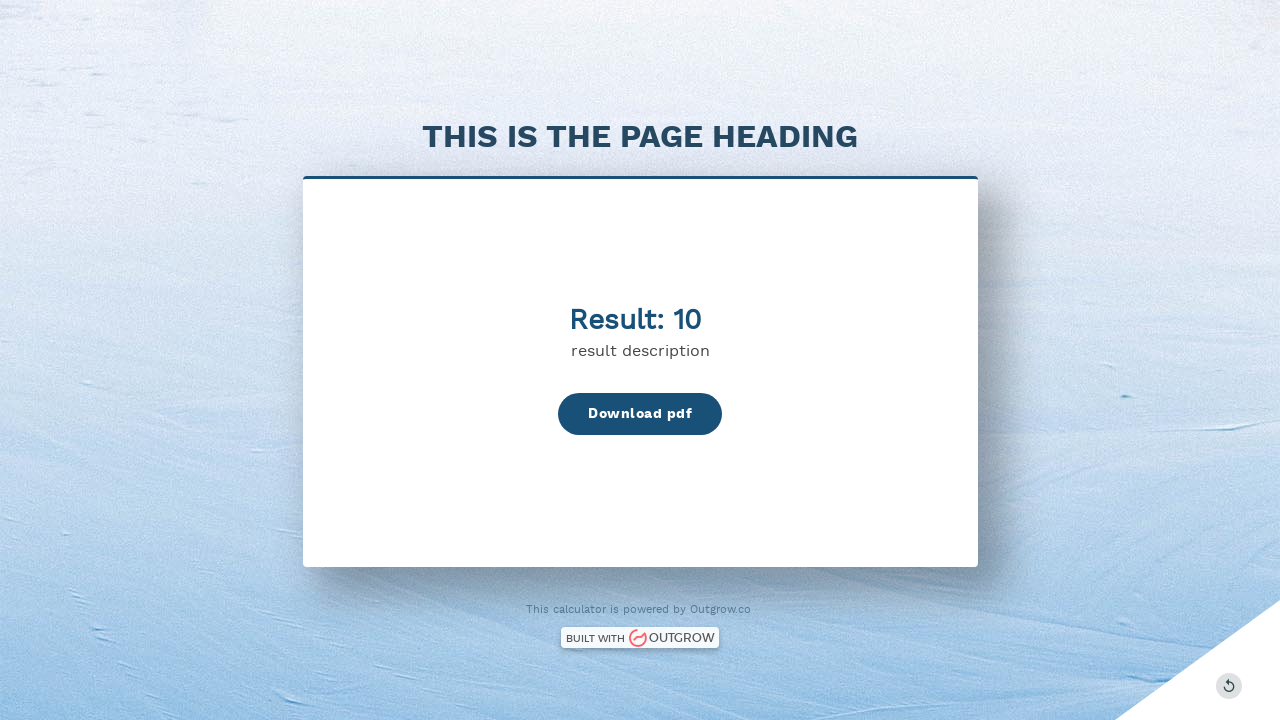

Clicked download PDF button at (640, 414) on xpath=//p[normalize-space()='Download pdf']
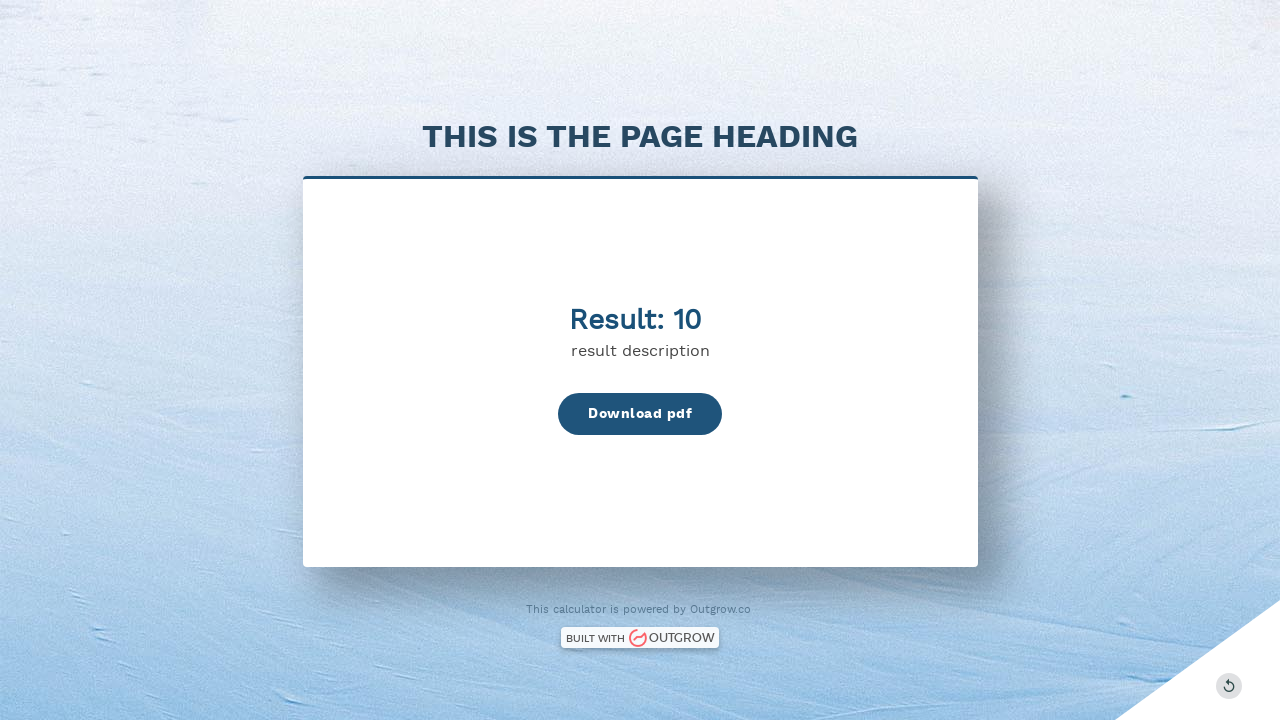

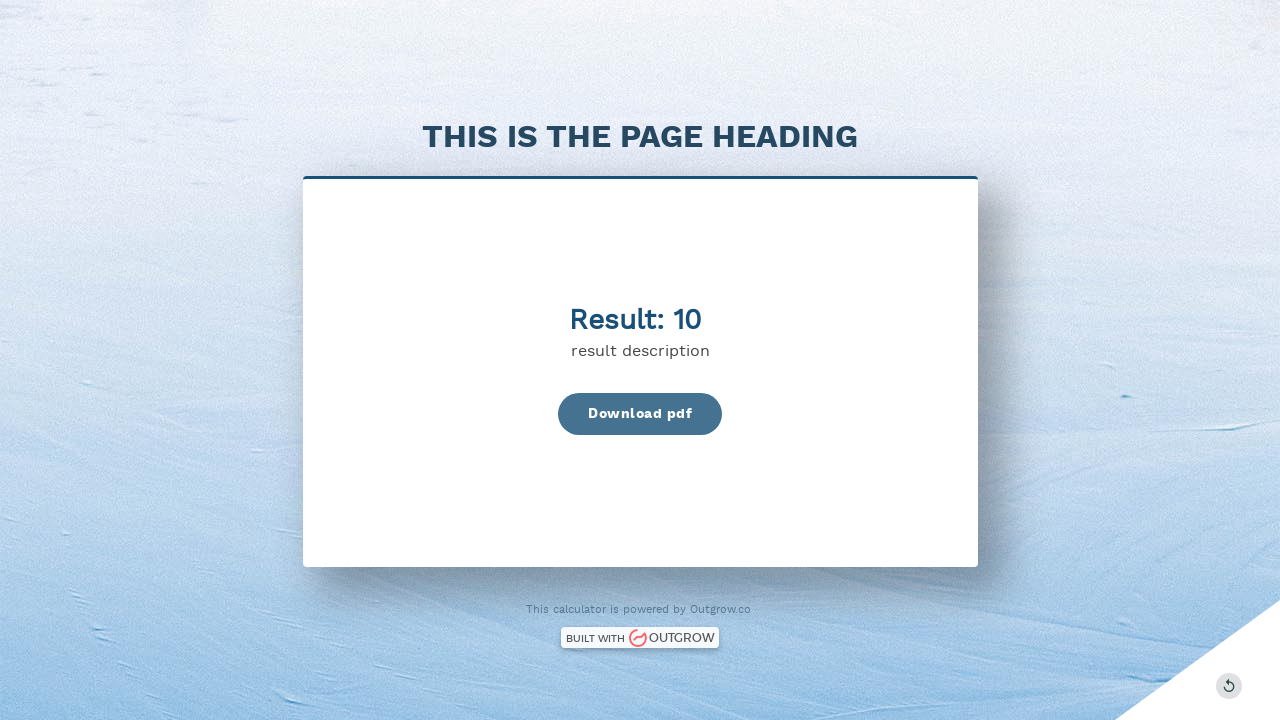